Tests the About Us navigation menu by hovering over the menu item to reveal dropdown options.

Starting URL: https://www.mimos.my/main/

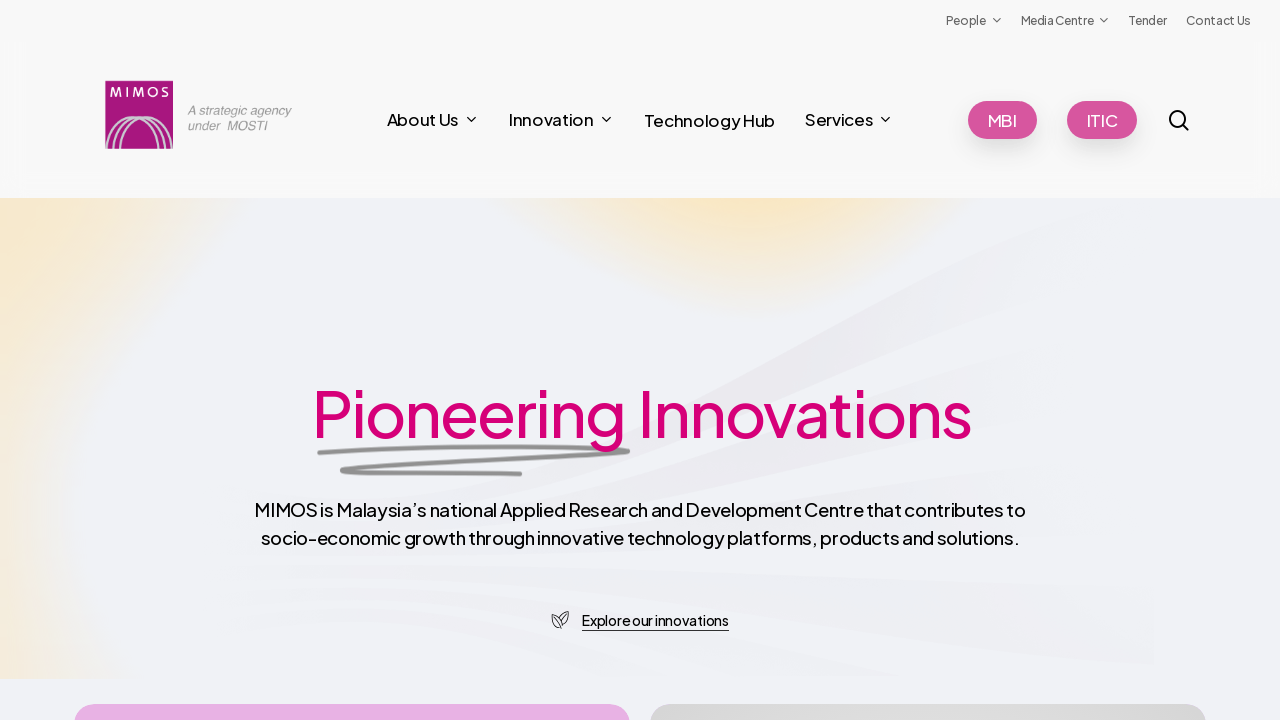

Waited for page to load with networkidle state
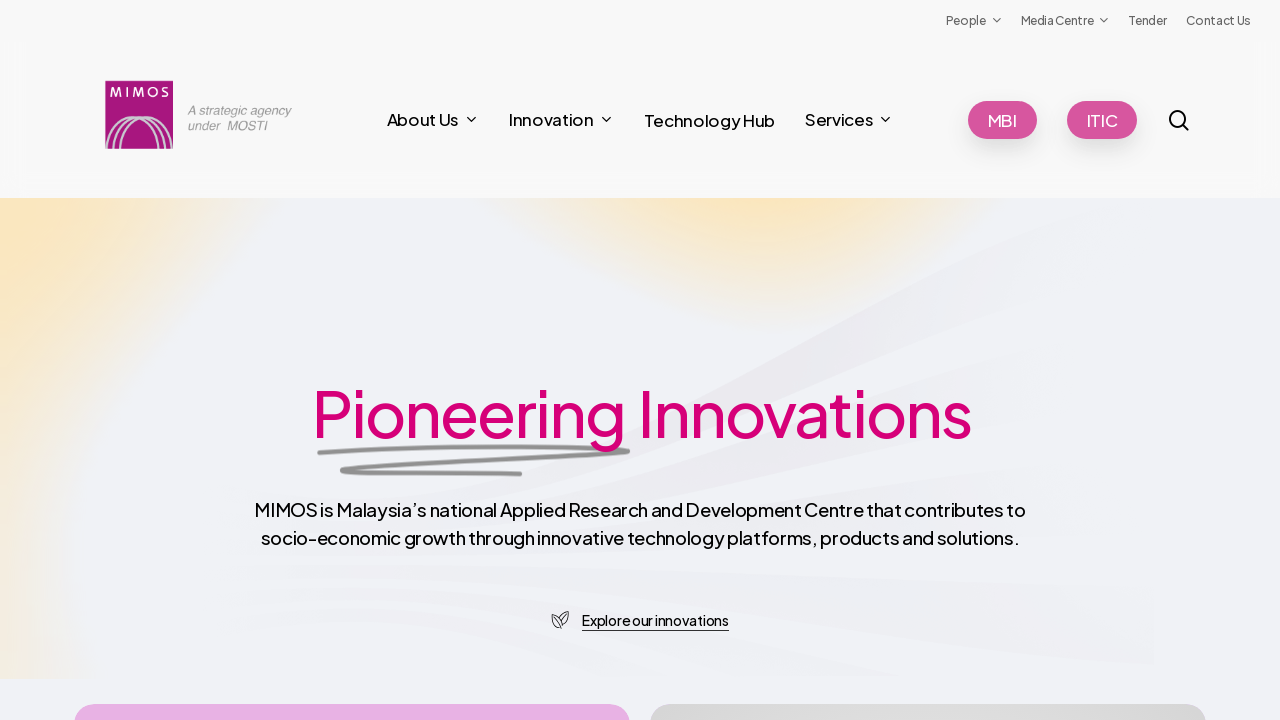

Located About Us menu item
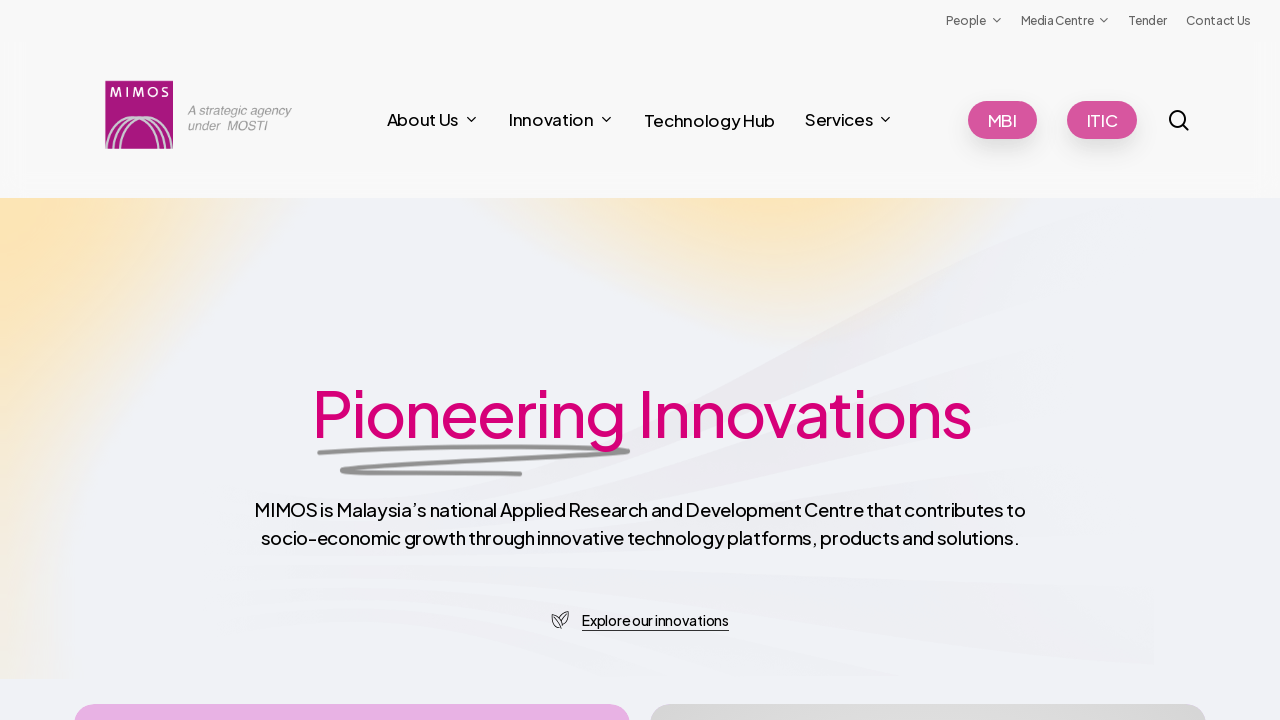

Hovered over About Us menu to reveal dropdown options at (423, 119) on xpath=//span[normalize-space()='About Us']
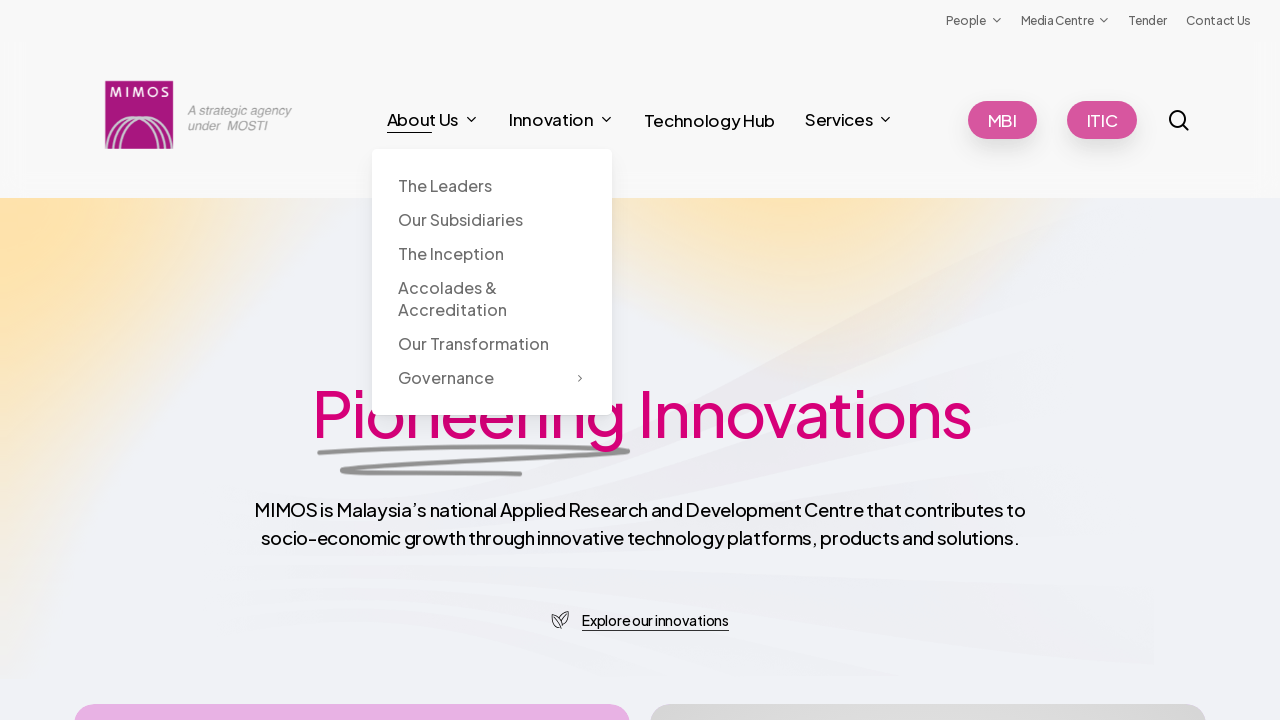

Located The Leaders dropdown option
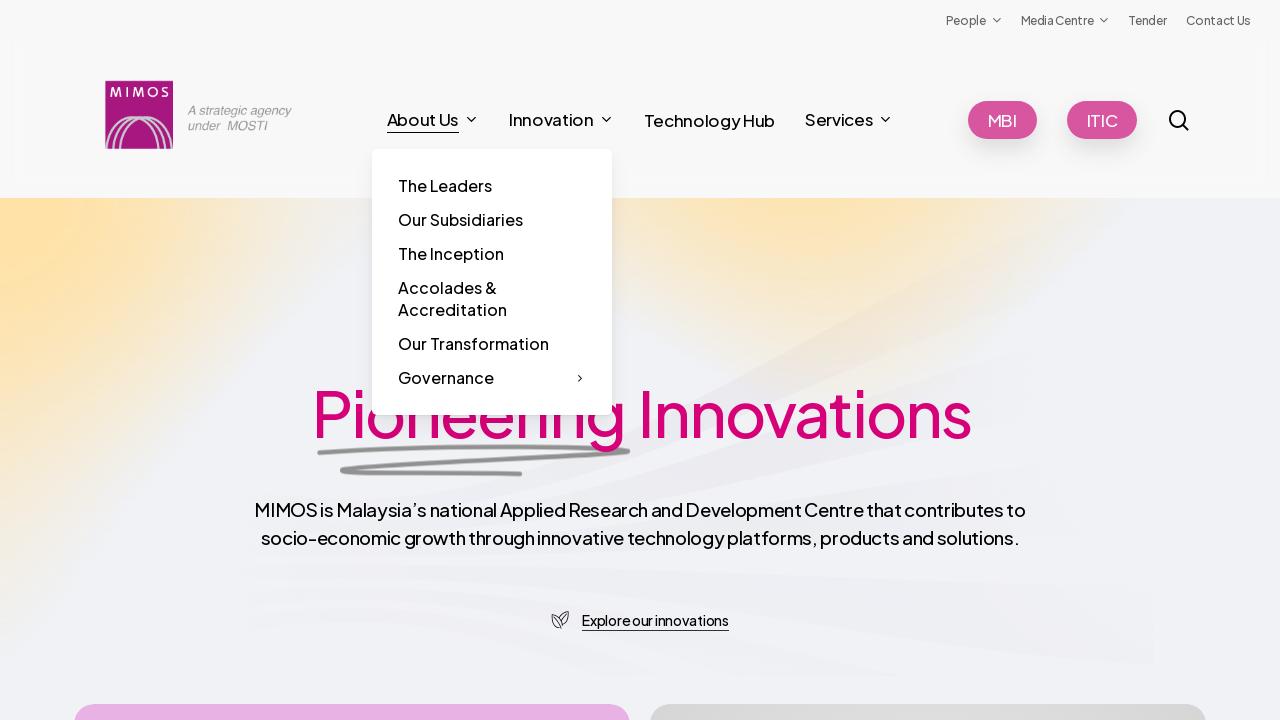

Waited for The Leaders dropdown option to become visible
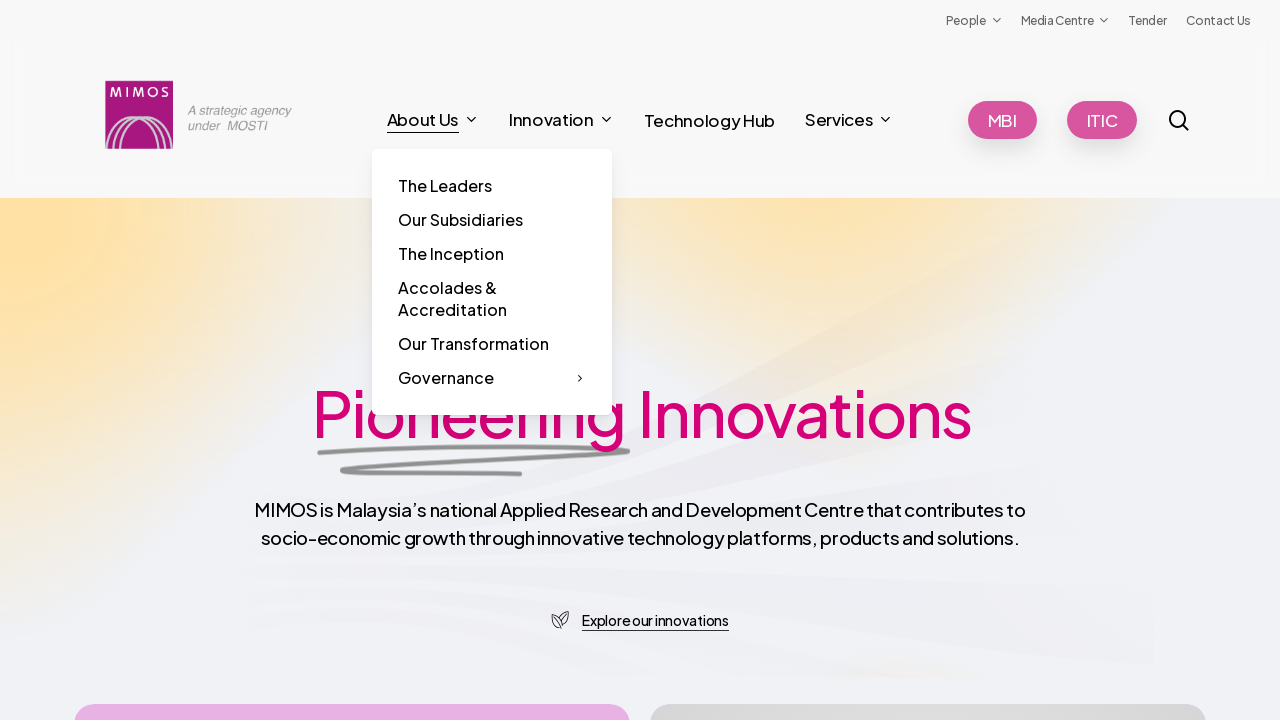

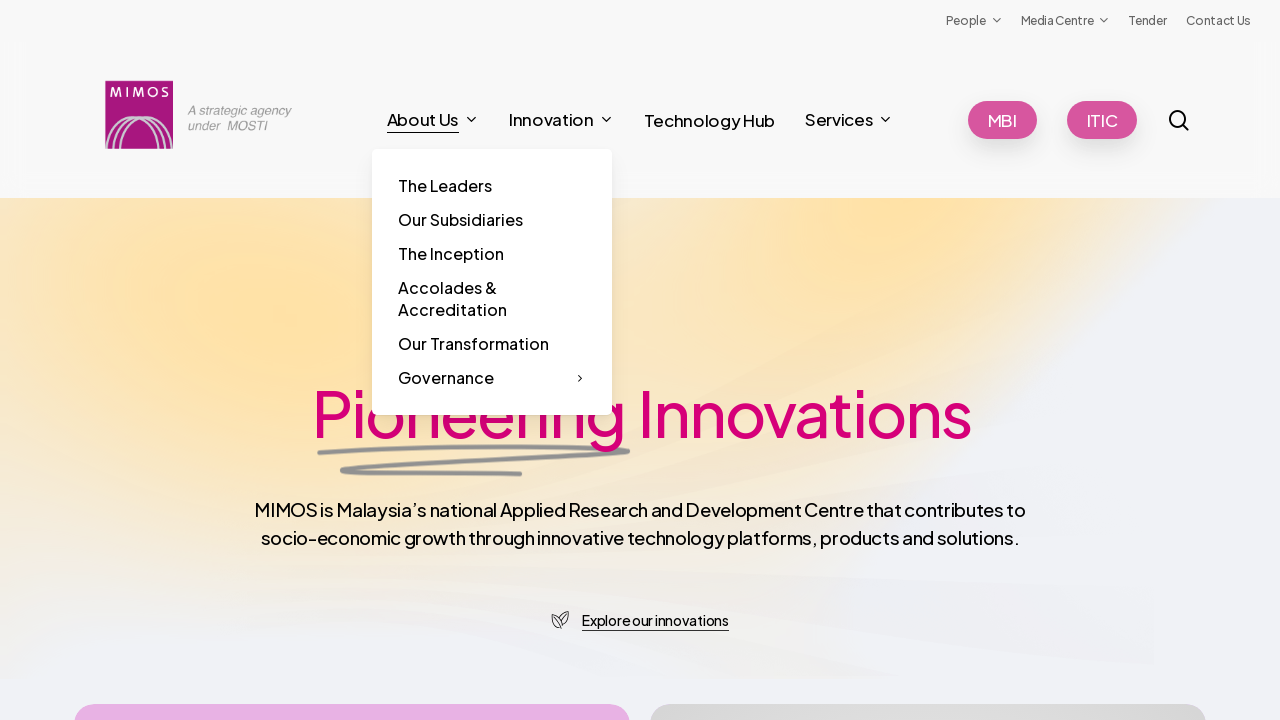